Tests browser window handling by opening a new tab, switching to it, verifying content, and then returning to the parent window

Starting URL: https://demoqa.com/browser-windows

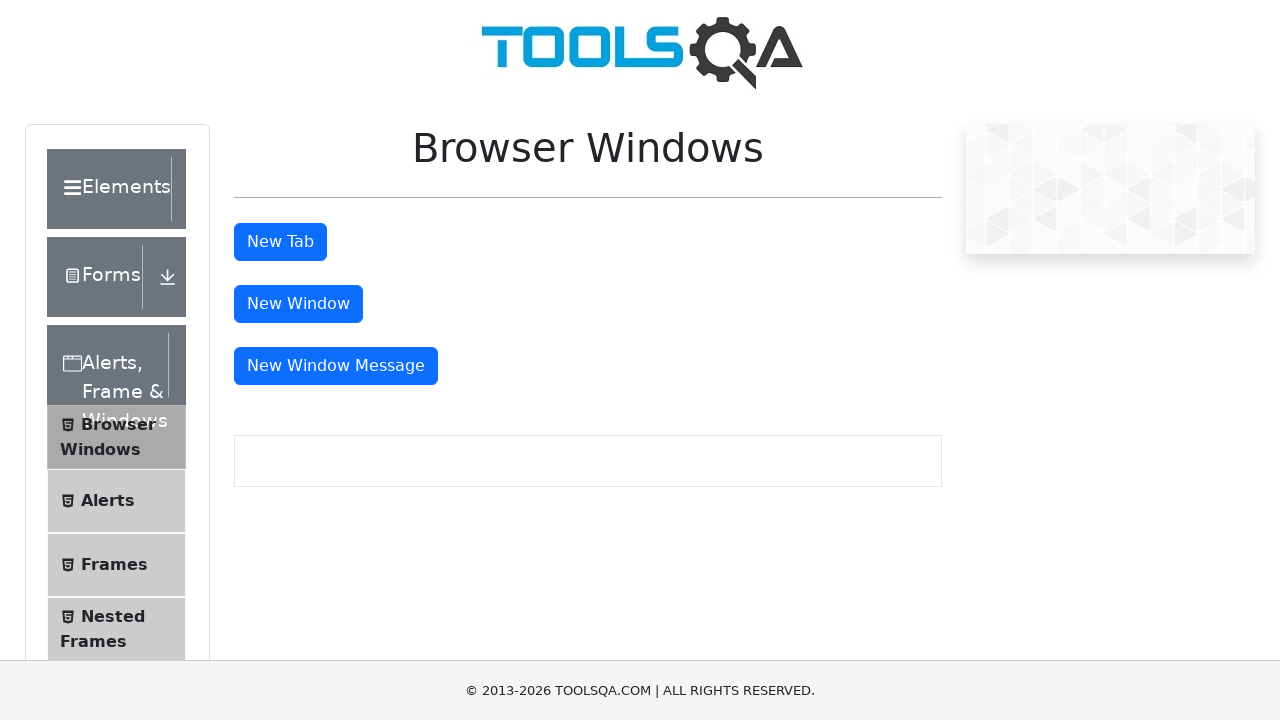

Clicked button to open a new tab at (280, 242) on #tabButton
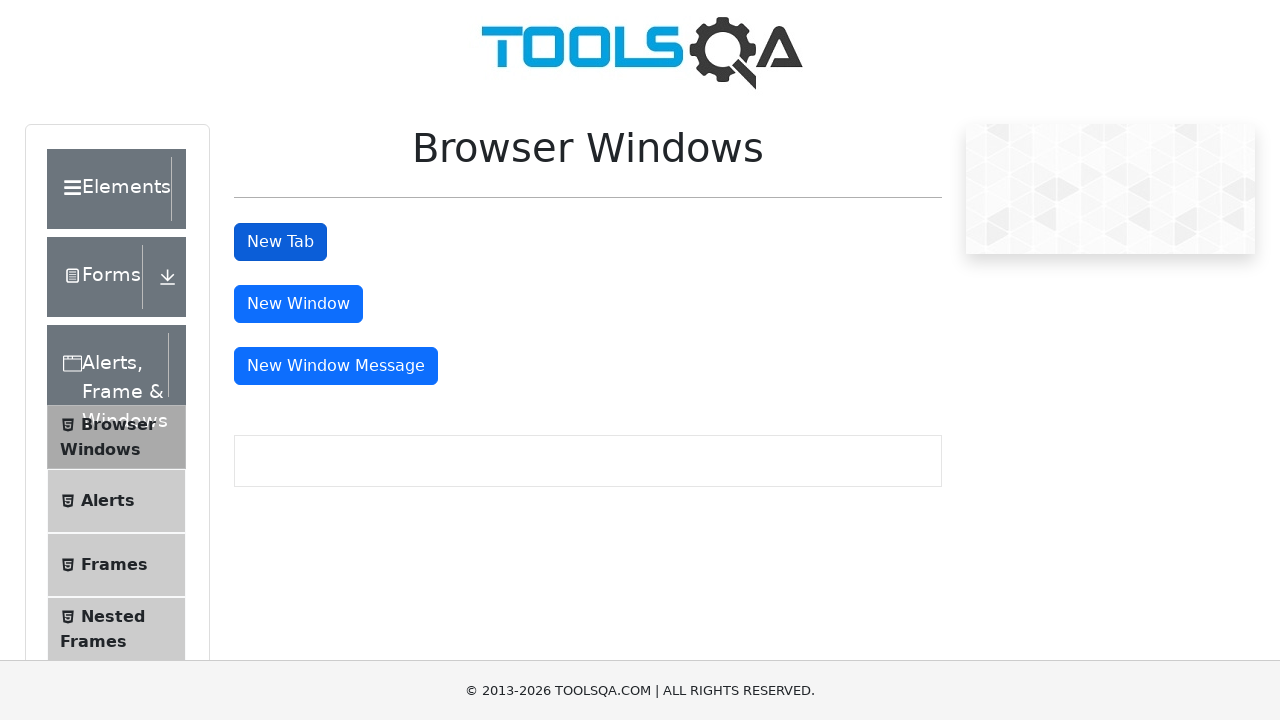

Retrieved all open pages from context
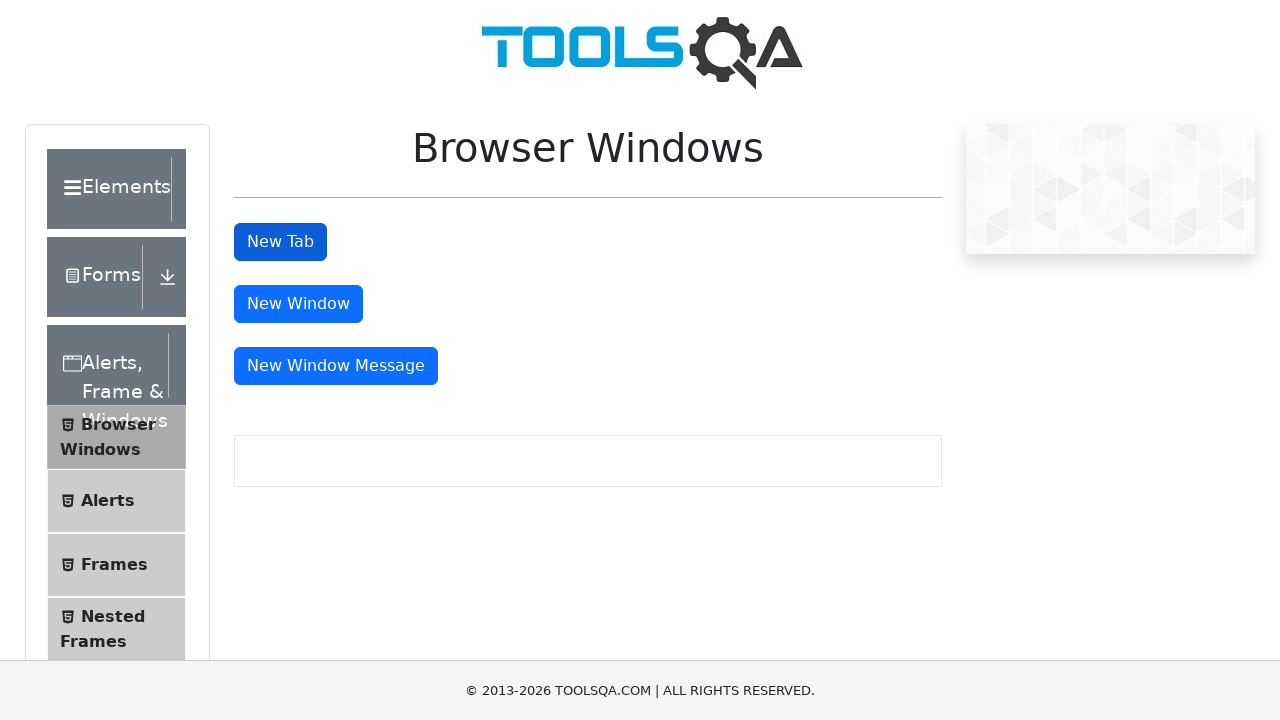

Switched to the newly opened tab
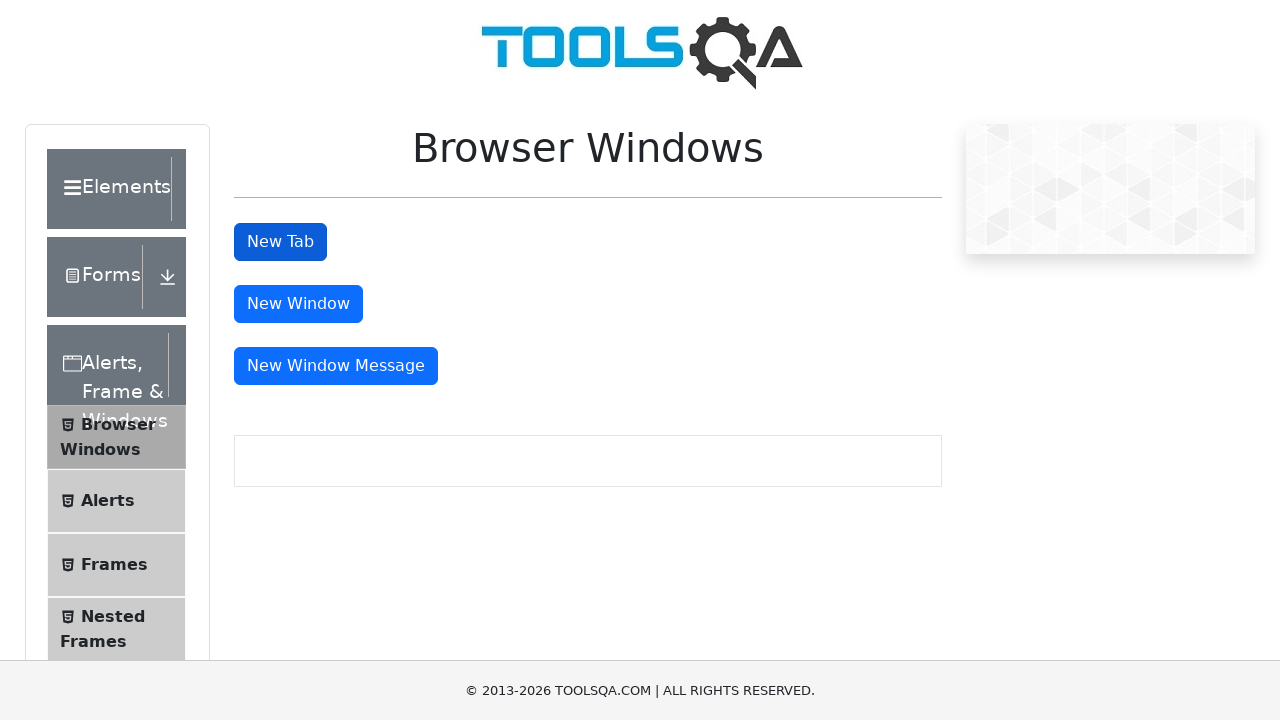

Waited for h1 heading to load in new tab
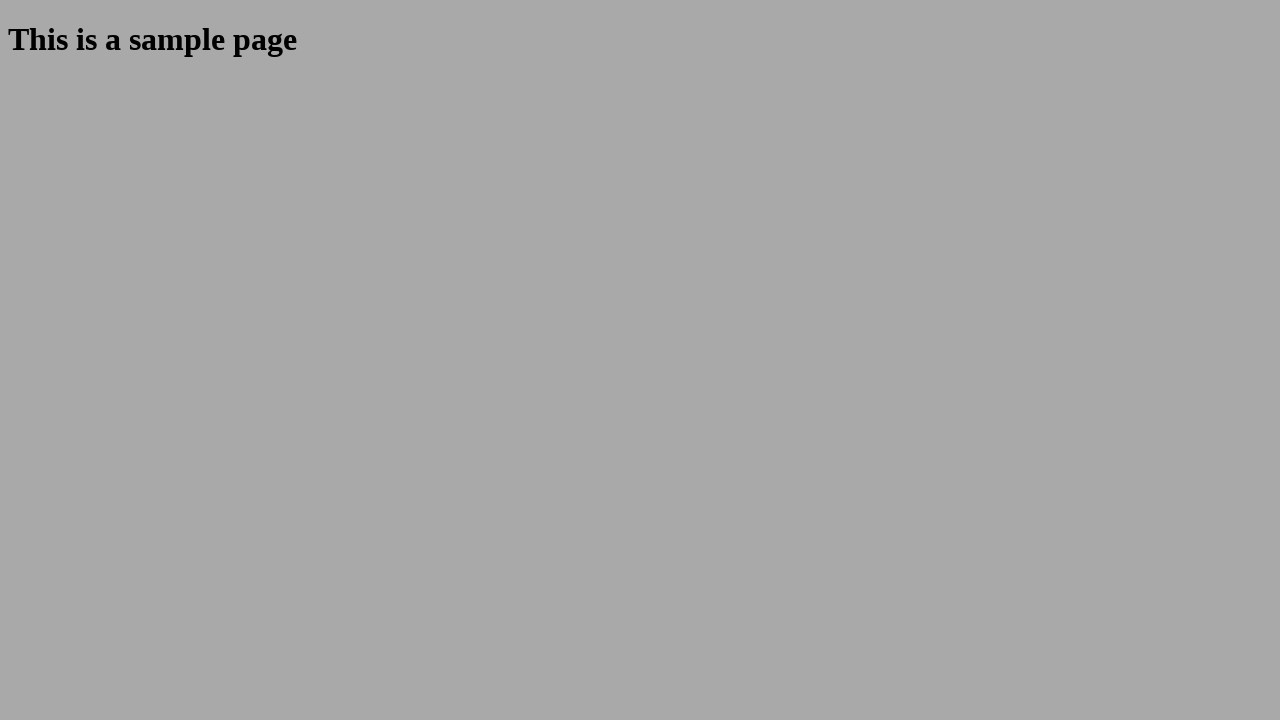

Retrieved heading text from new tab: 'This is a sample page'
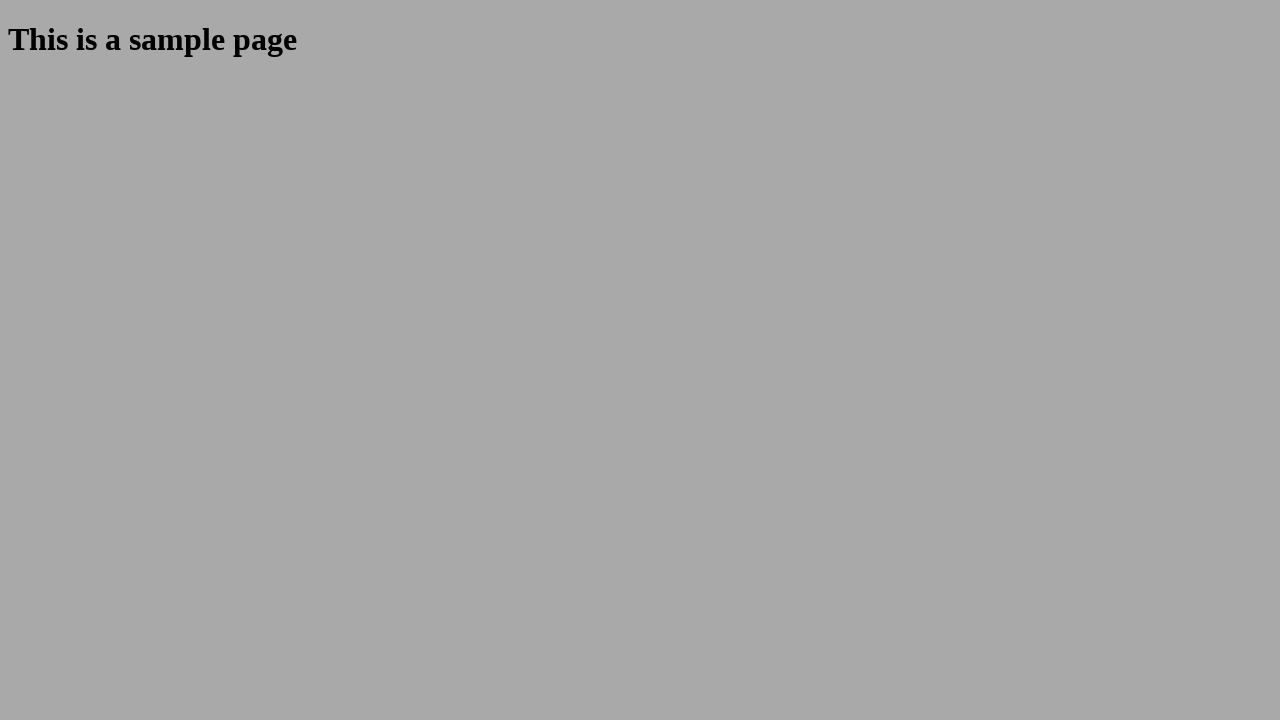

Closed the new tab
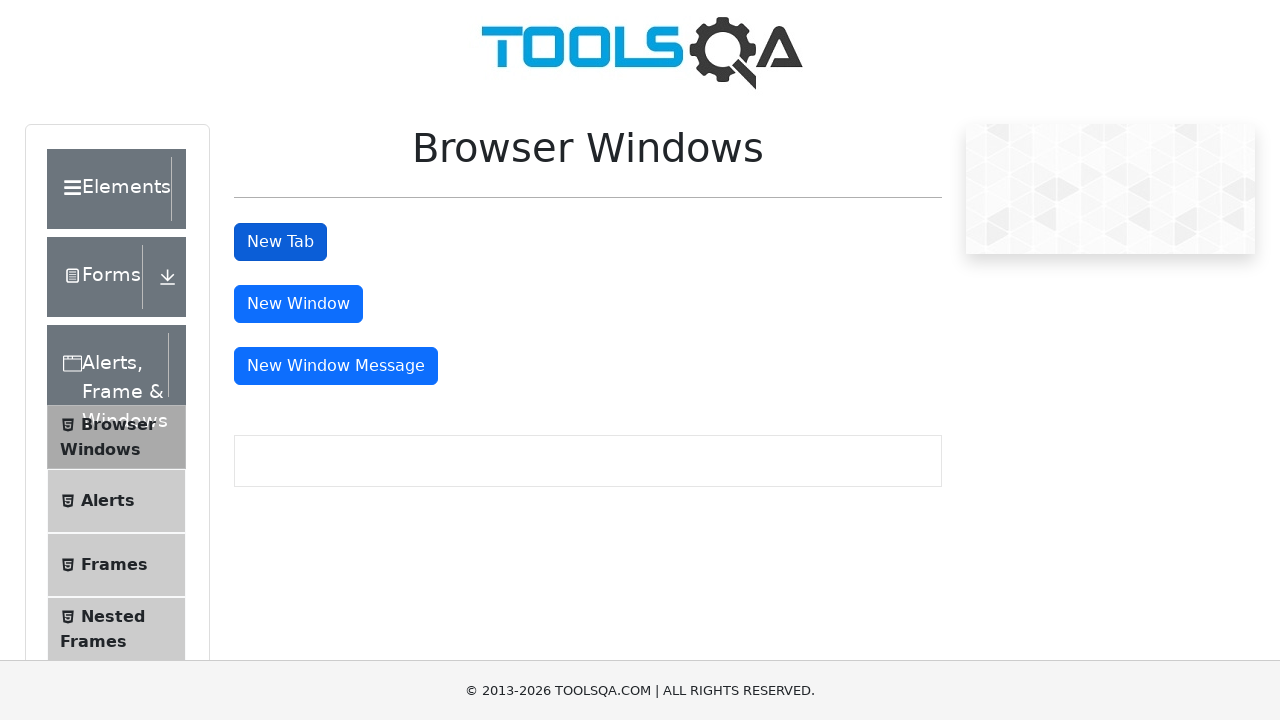

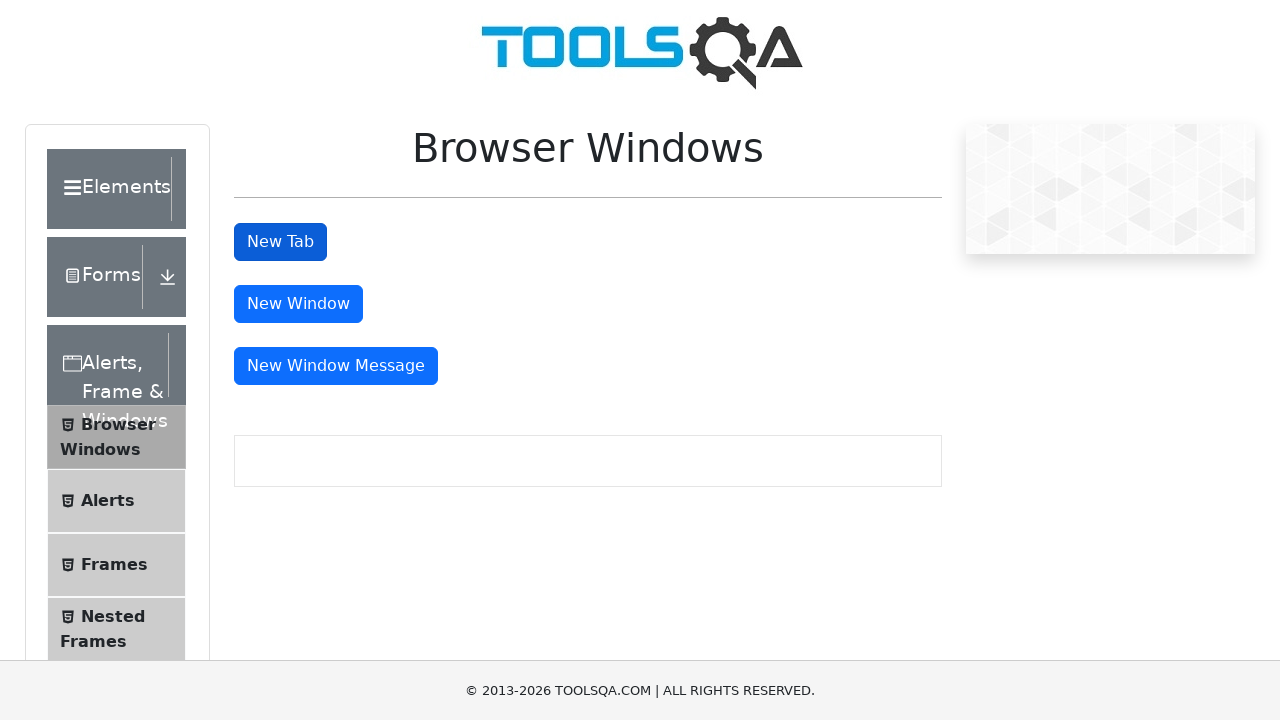